Tests an e-commerce checkout flow by searching for a product, adding it to cart, and completing the purchase process with order placement

Starting URL: https://rahulshettyacademy.com/seleniumPractise/#/

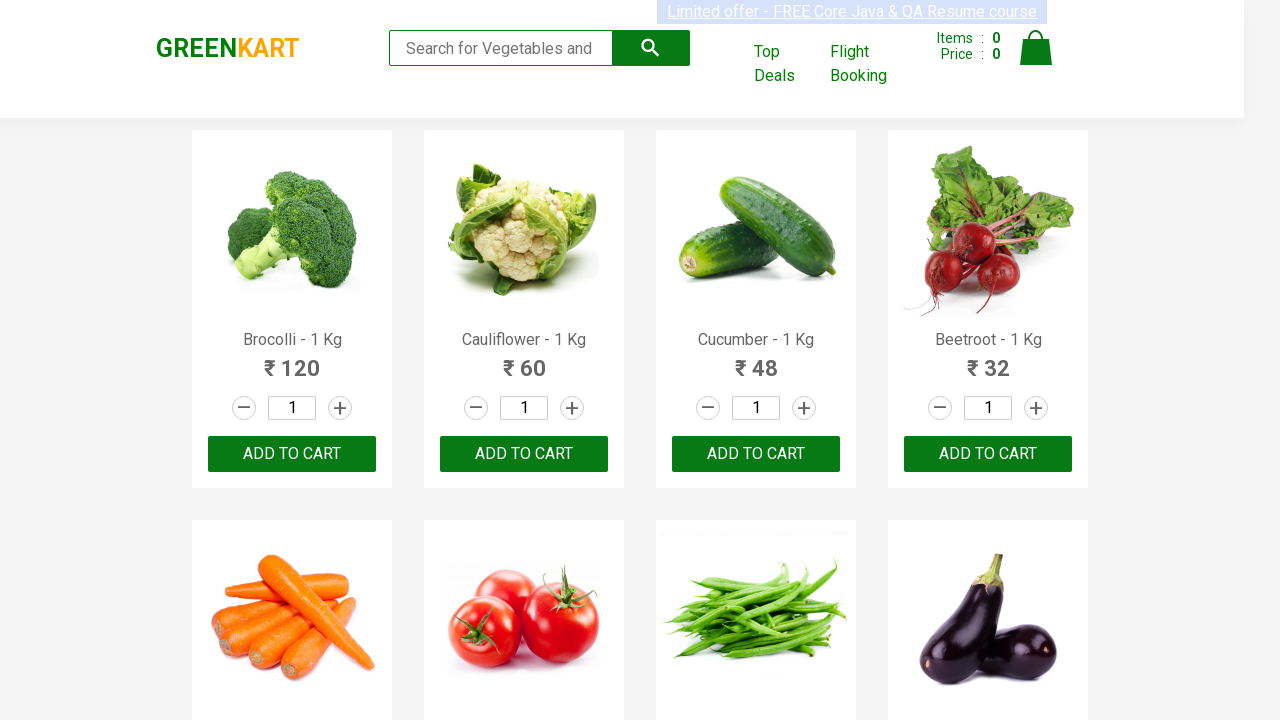

Filled search field with 'Banana' on input[placeholder='Search for Vegetables and Fruits']
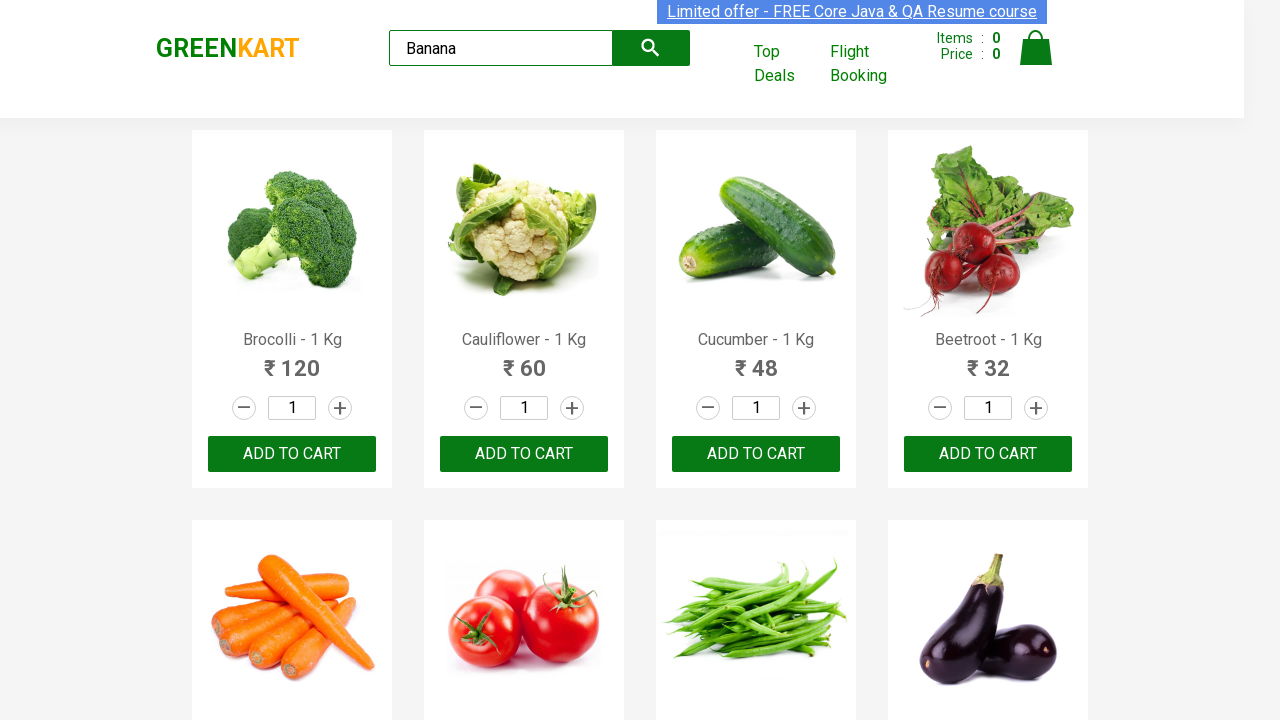

Clicked search button to find Banana at (651, 48) on .search-button
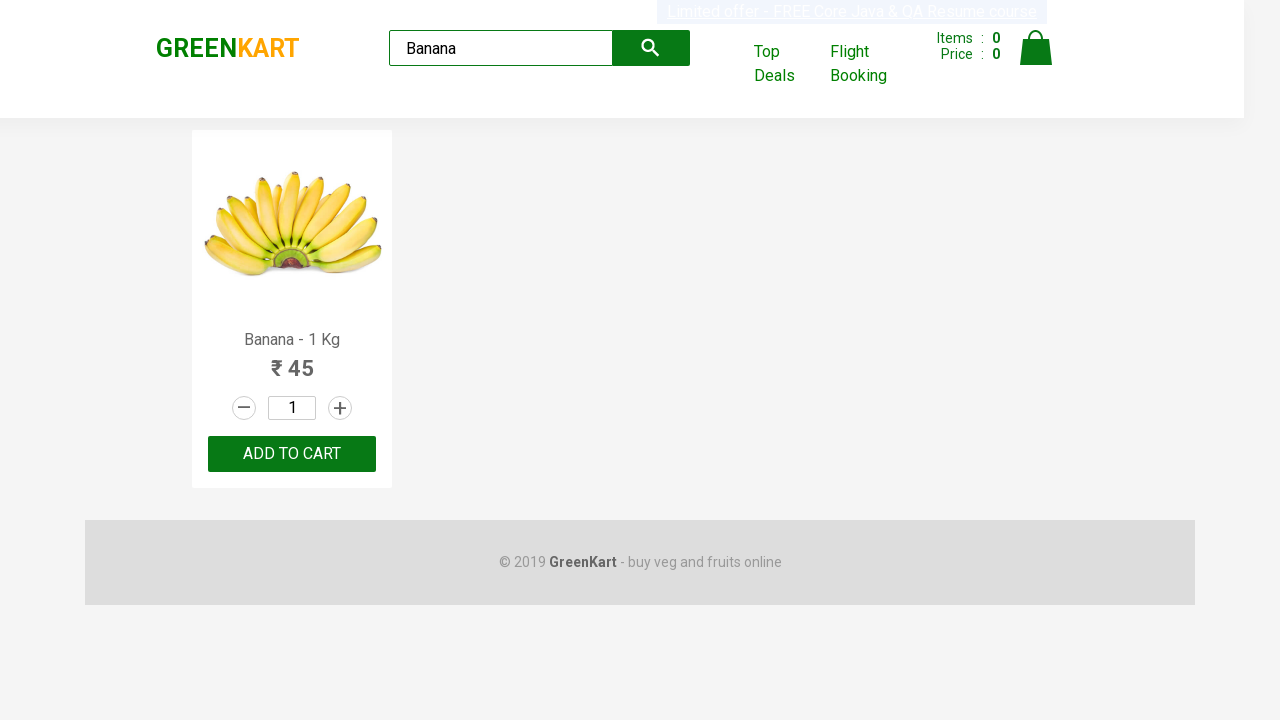

Clicked ADD TO CART button for Banana at (651, 48) on button[type='submit']
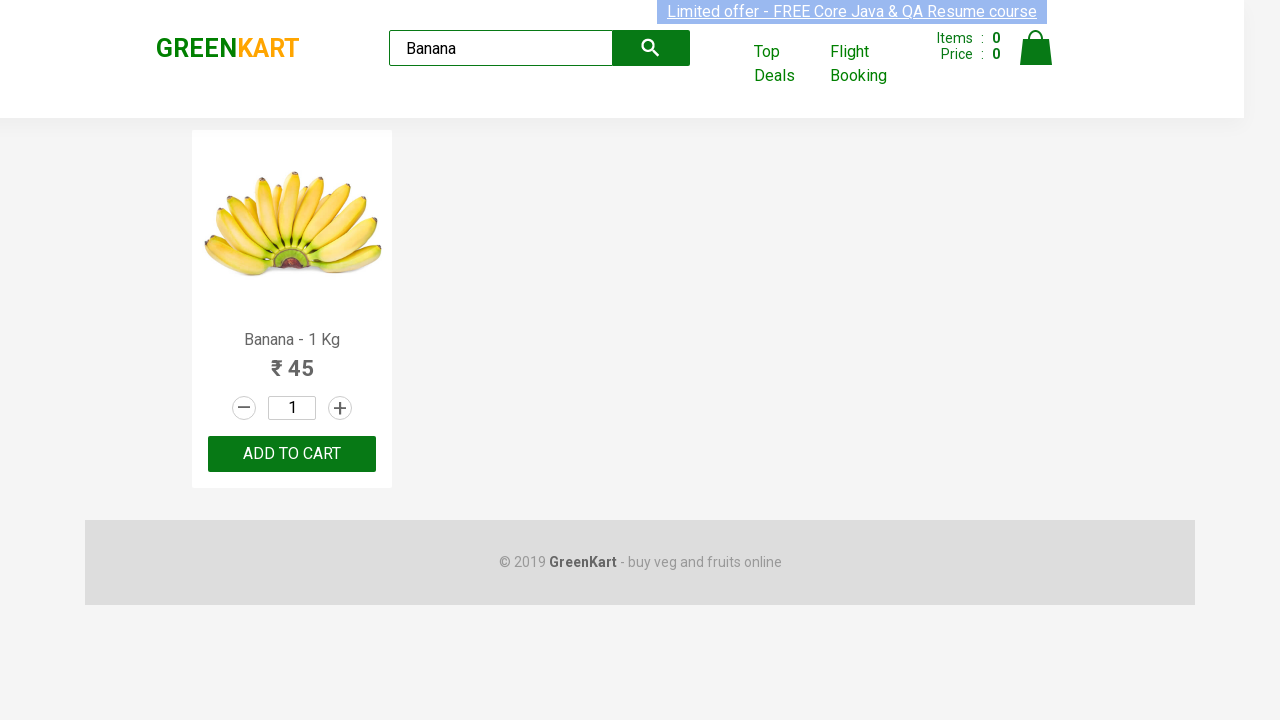

Opened shopping cart at (1036, 48) on img[alt='Cart']
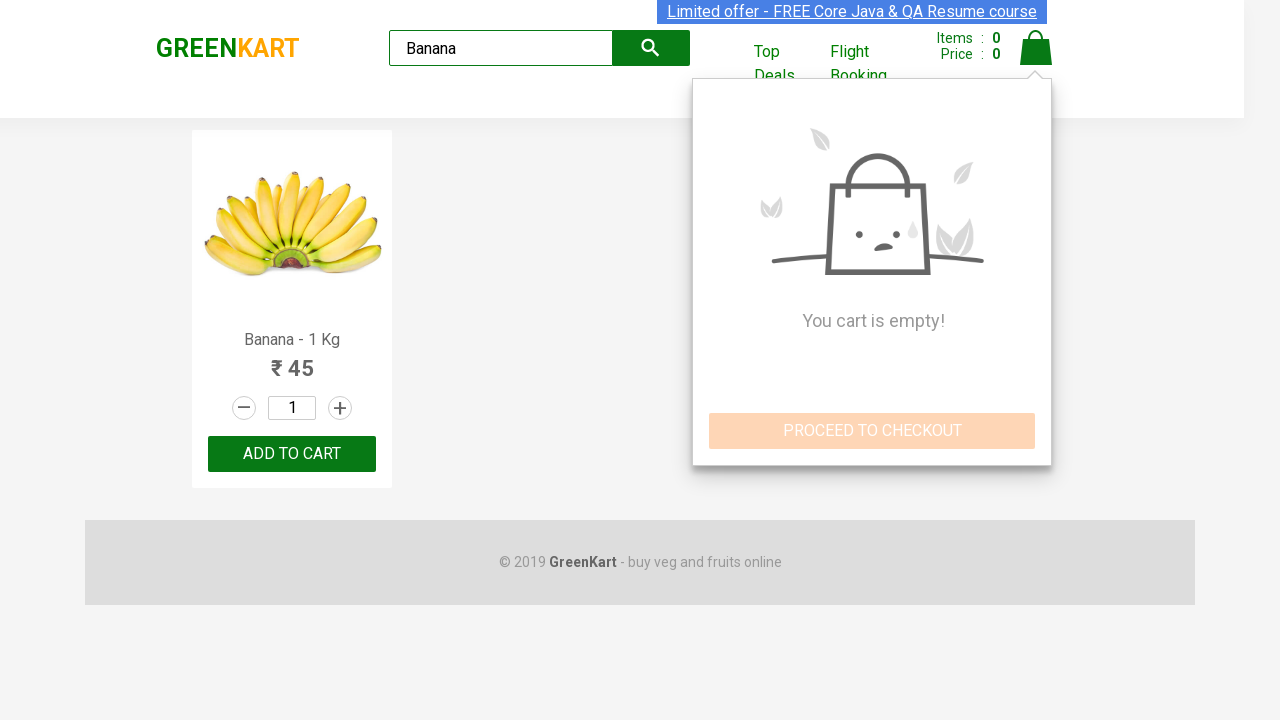

Clicked PROCEED TO CHECKOUT button at (872, 431) on button:has-text('PROCEED TO CHECKOUT')
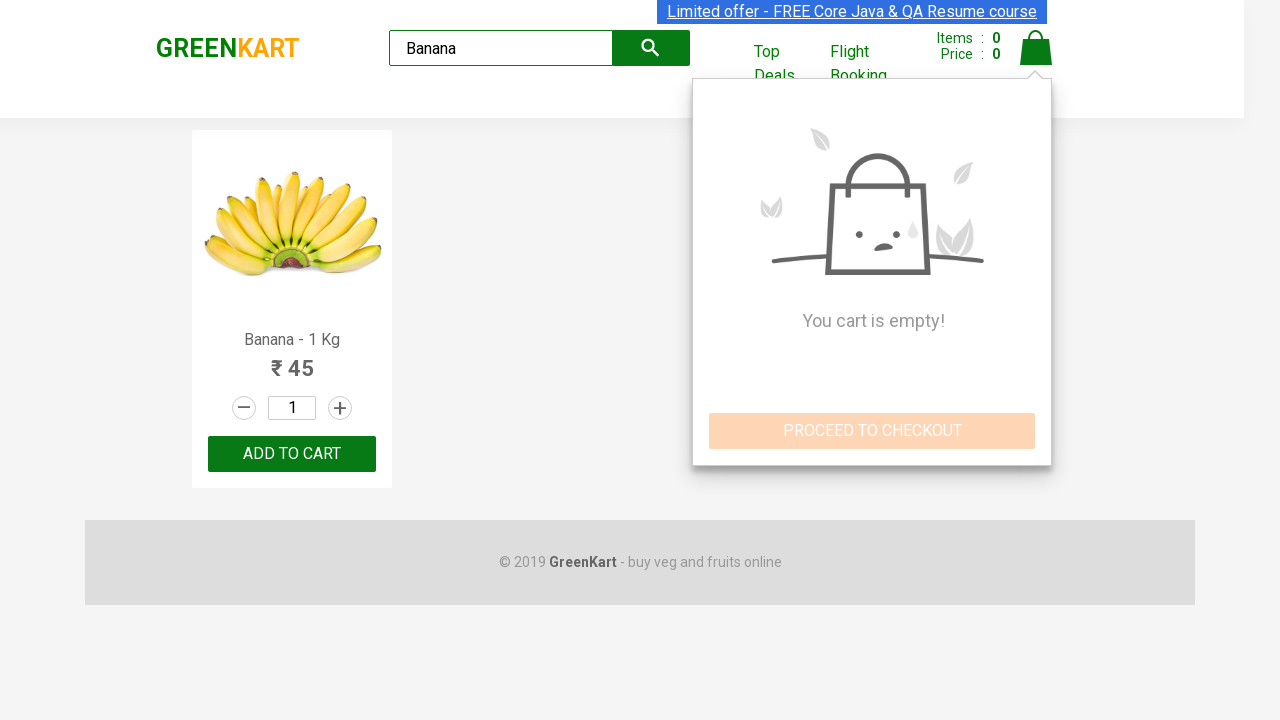

Clicked Place Order button at (1036, 388) on button:has-text('Place Order')
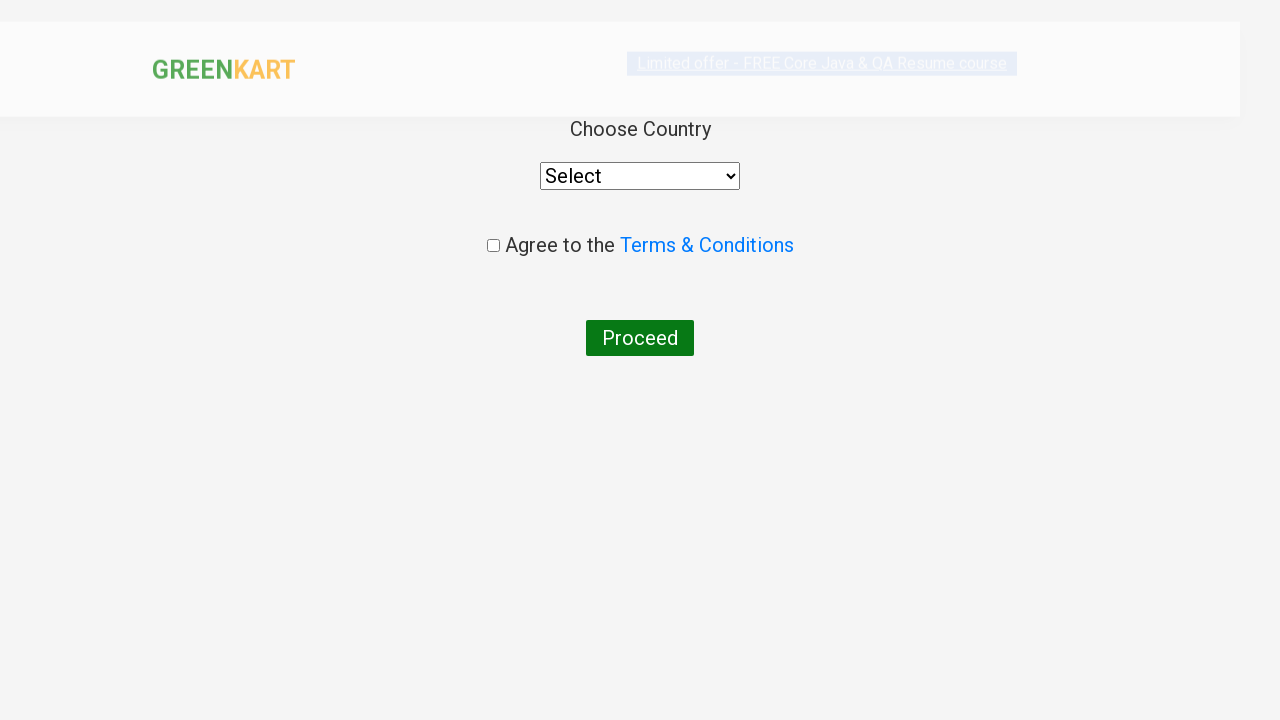

Selected 'Australia' from country dropdown on select[style='width: 200px;']
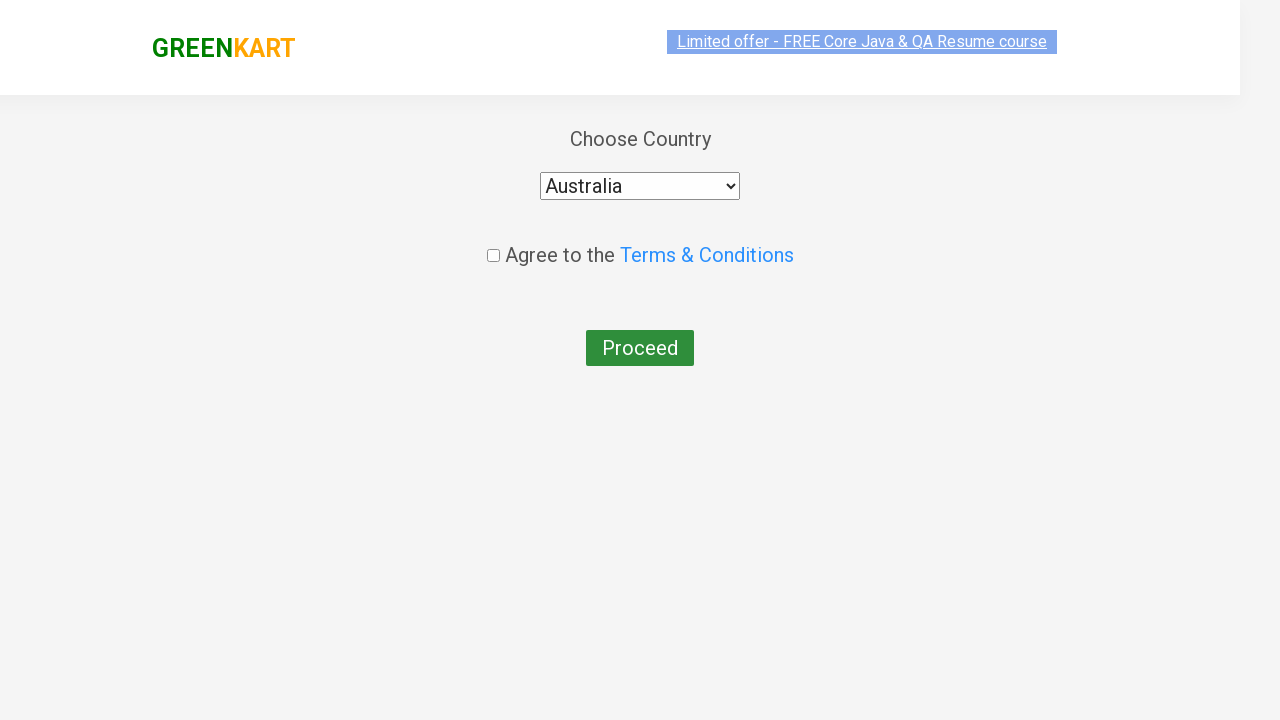

Checked the terms and conditions agreement checkbox at (493, 246) on .chkAgree
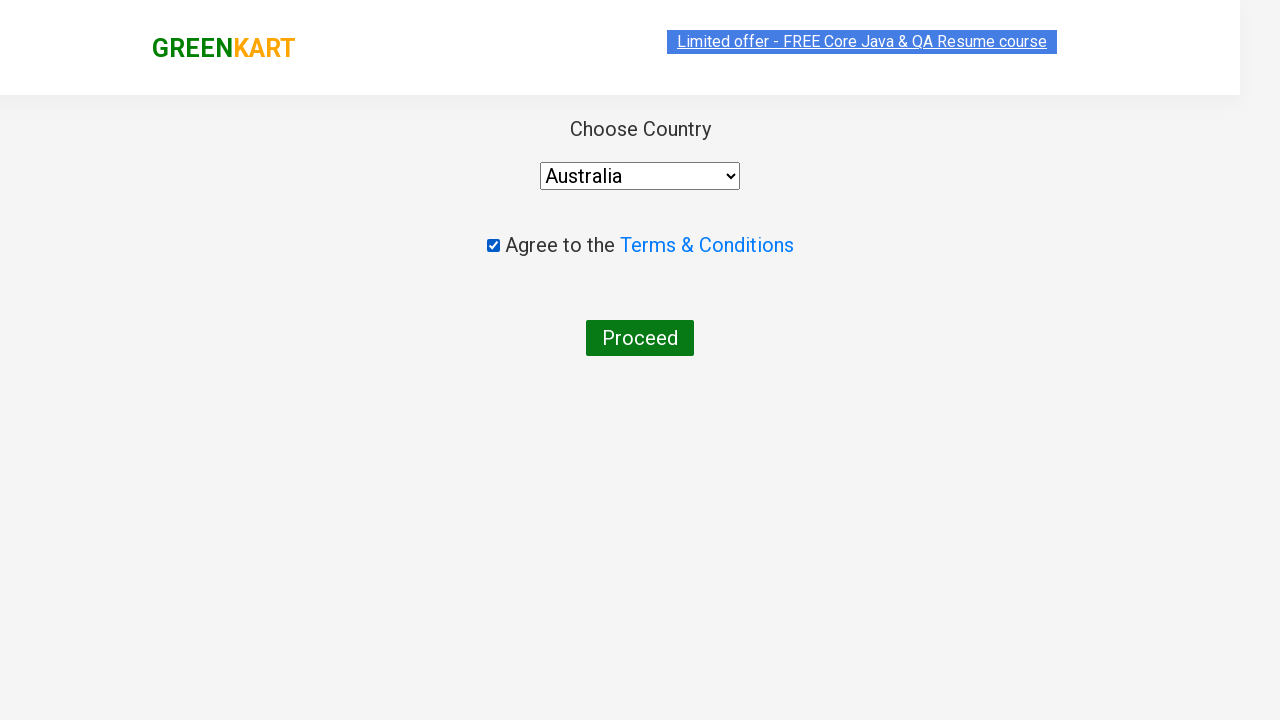

Clicked Proceed button to finalize order placement at (640, 338) on button:has-text('Proceed')
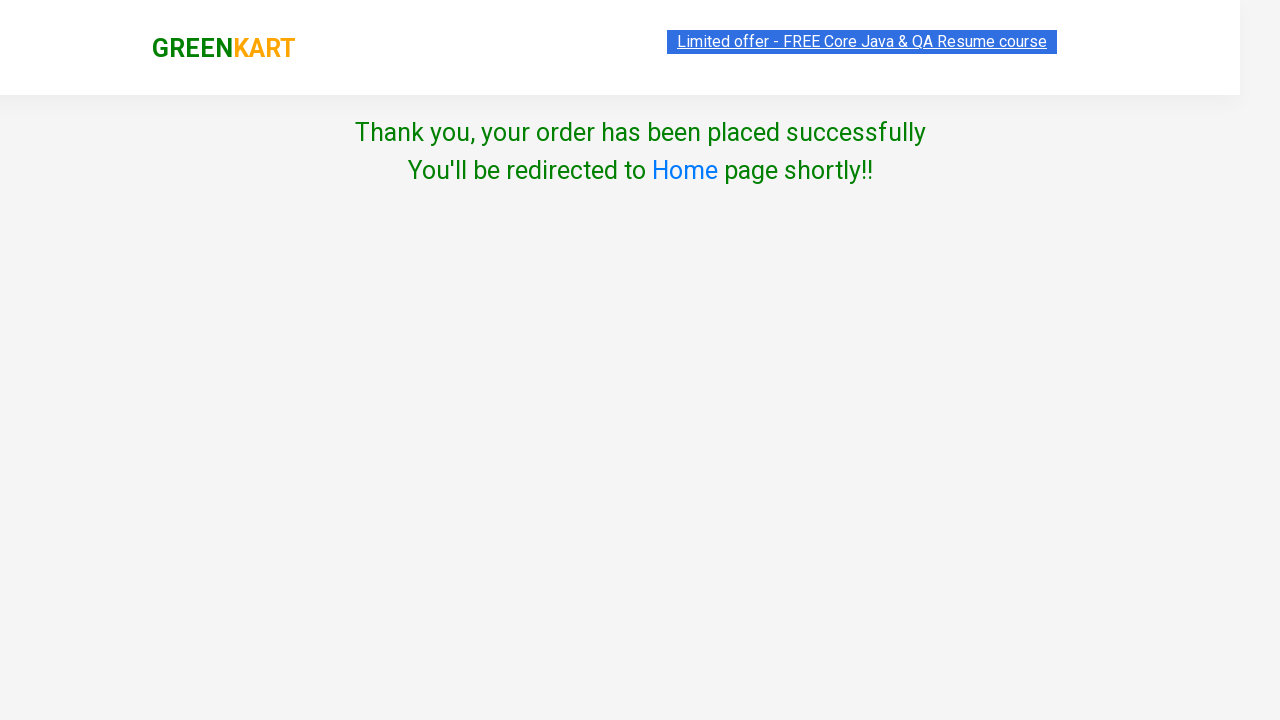

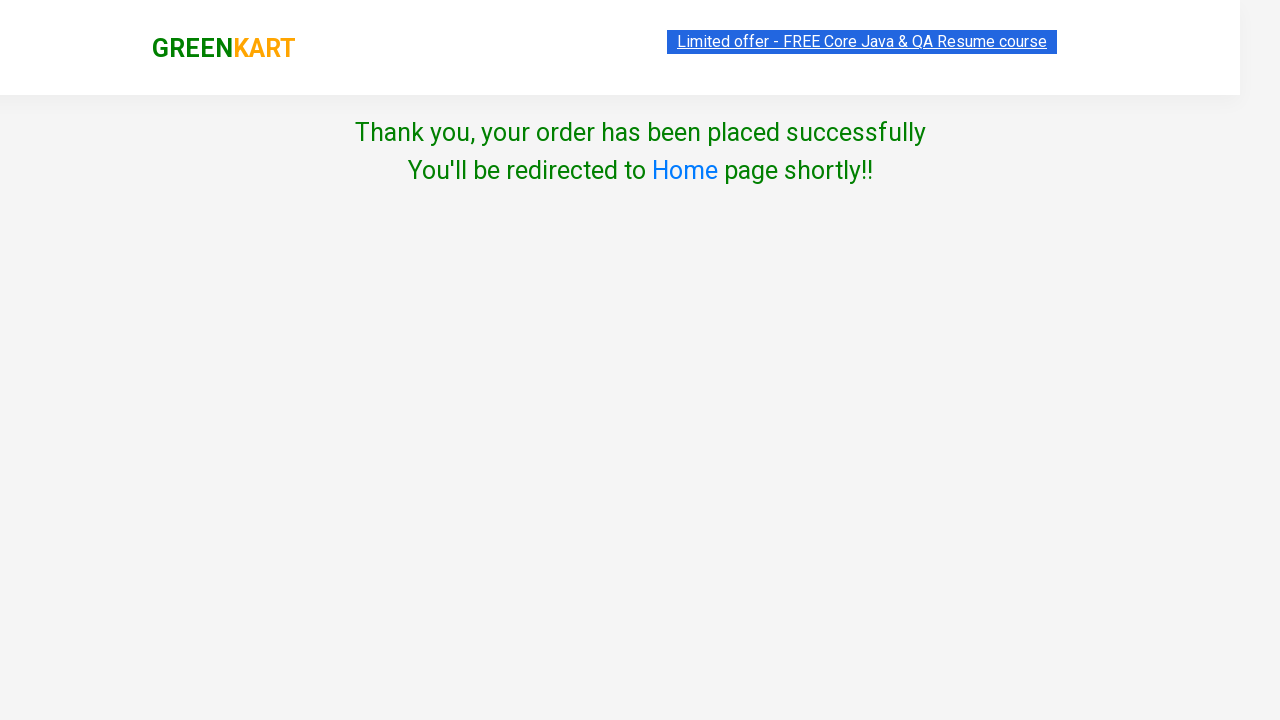